Tests filtering to display only completed items

Starting URL: https://demo.playwright.dev/todomvc

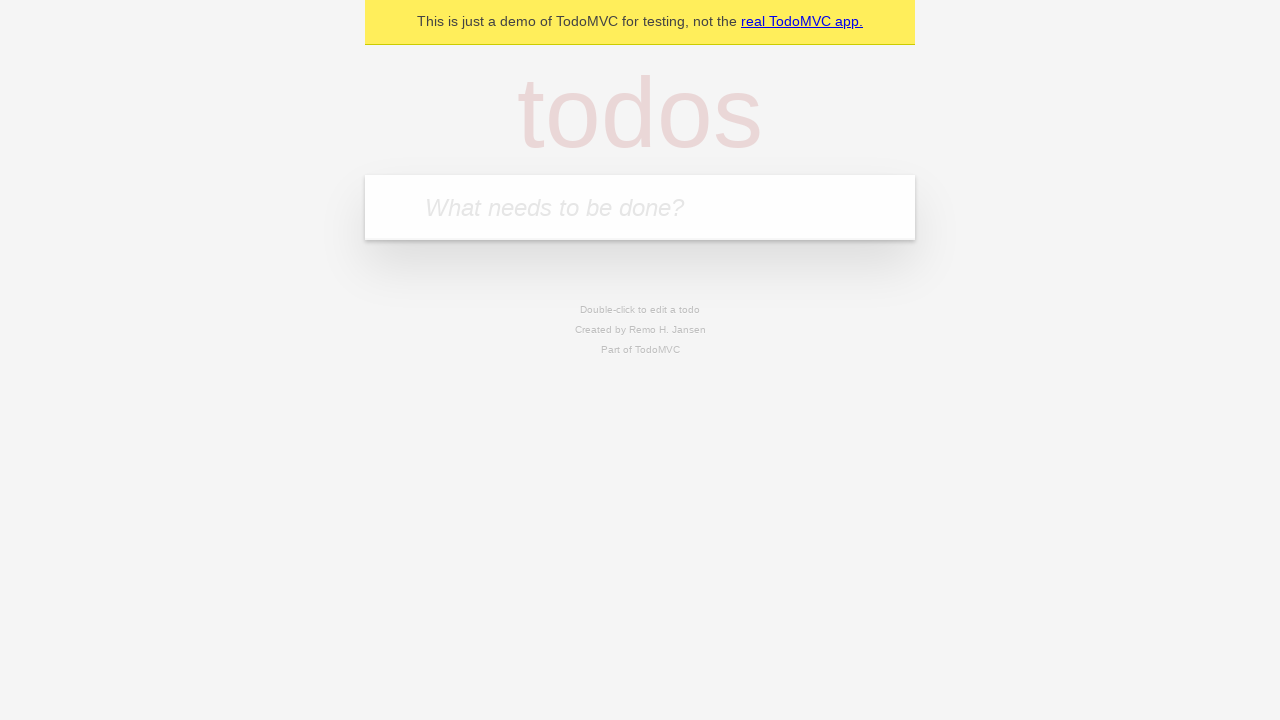

Filled todo input with 'buy some cheese' on internal:attr=[placeholder="What needs to be done?"i]
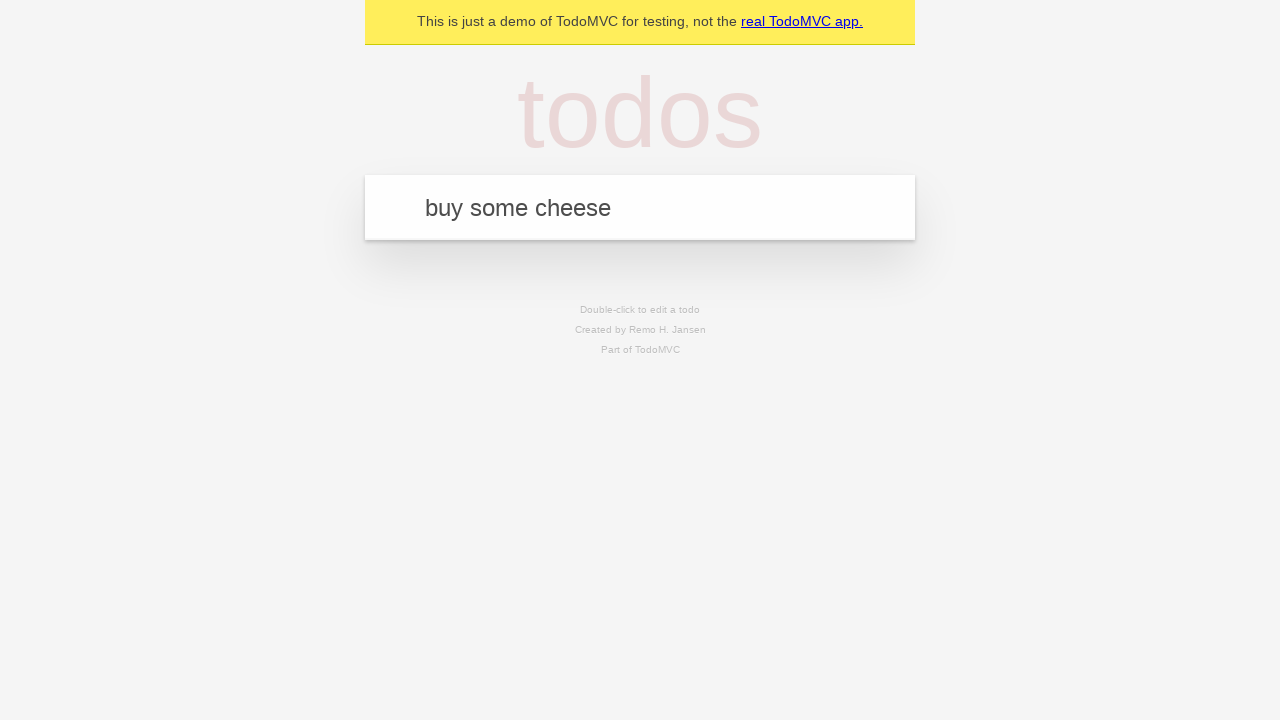

Pressed Enter to create first todo item on internal:attr=[placeholder="What needs to be done?"i]
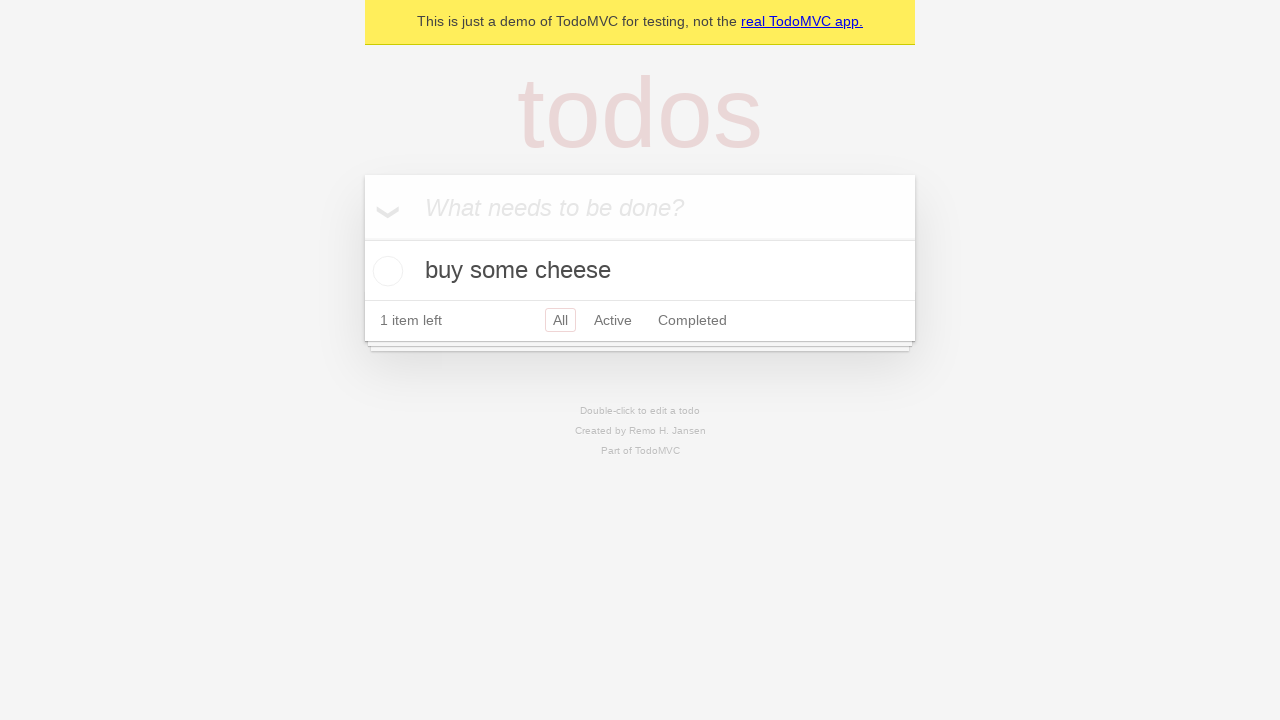

Filled todo input with 'feed the cat' on internal:attr=[placeholder="What needs to be done?"i]
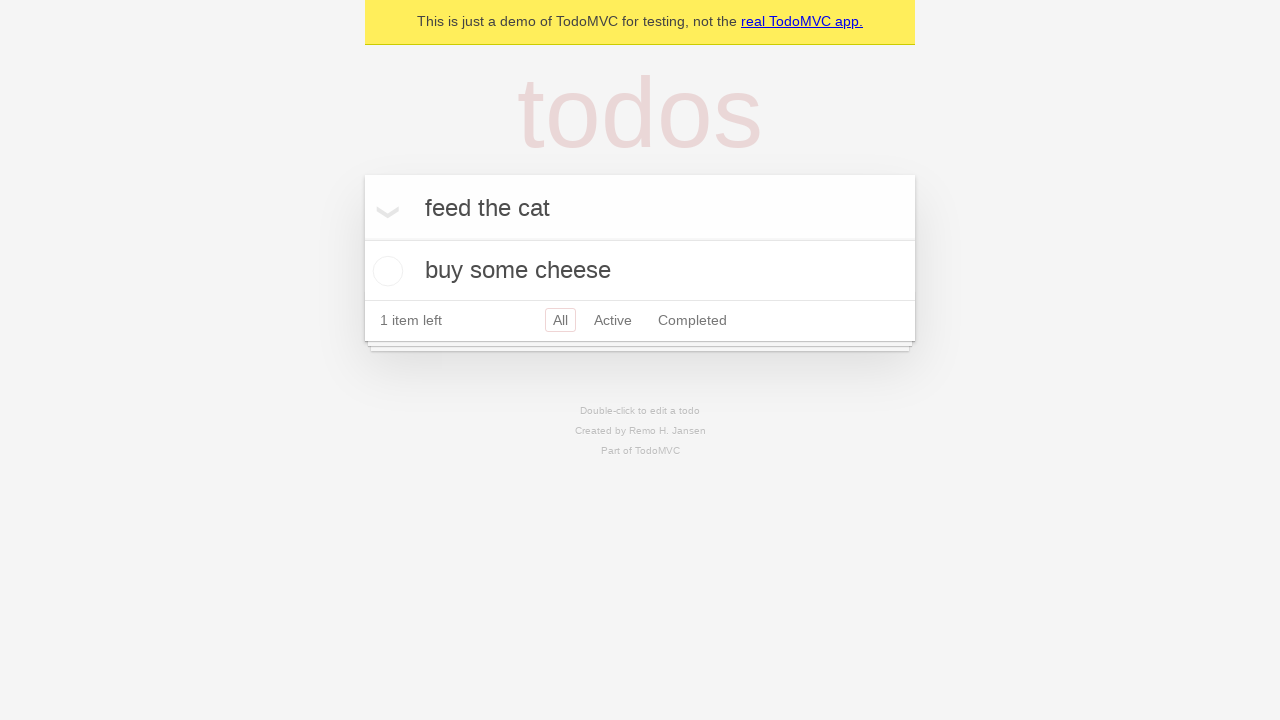

Pressed Enter to create second todo item on internal:attr=[placeholder="What needs to be done?"i]
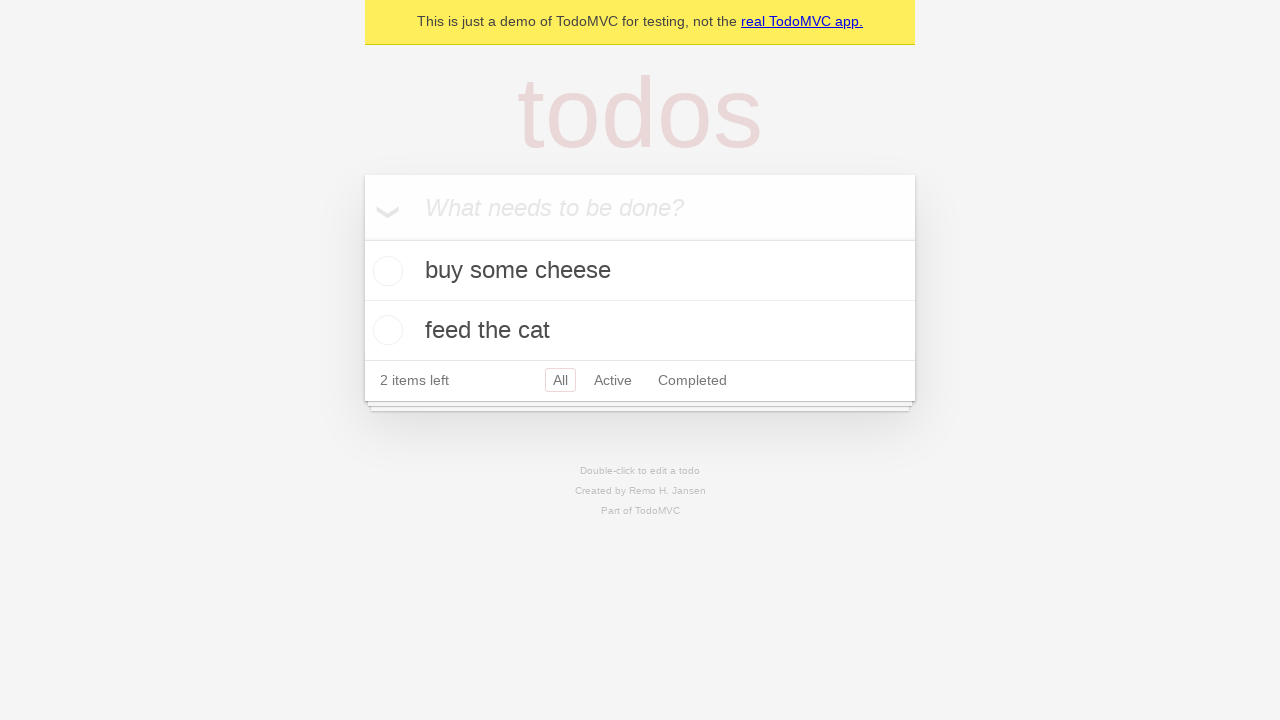

Filled todo input with 'book a doctors appointment' on internal:attr=[placeholder="What needs to be done?"i]
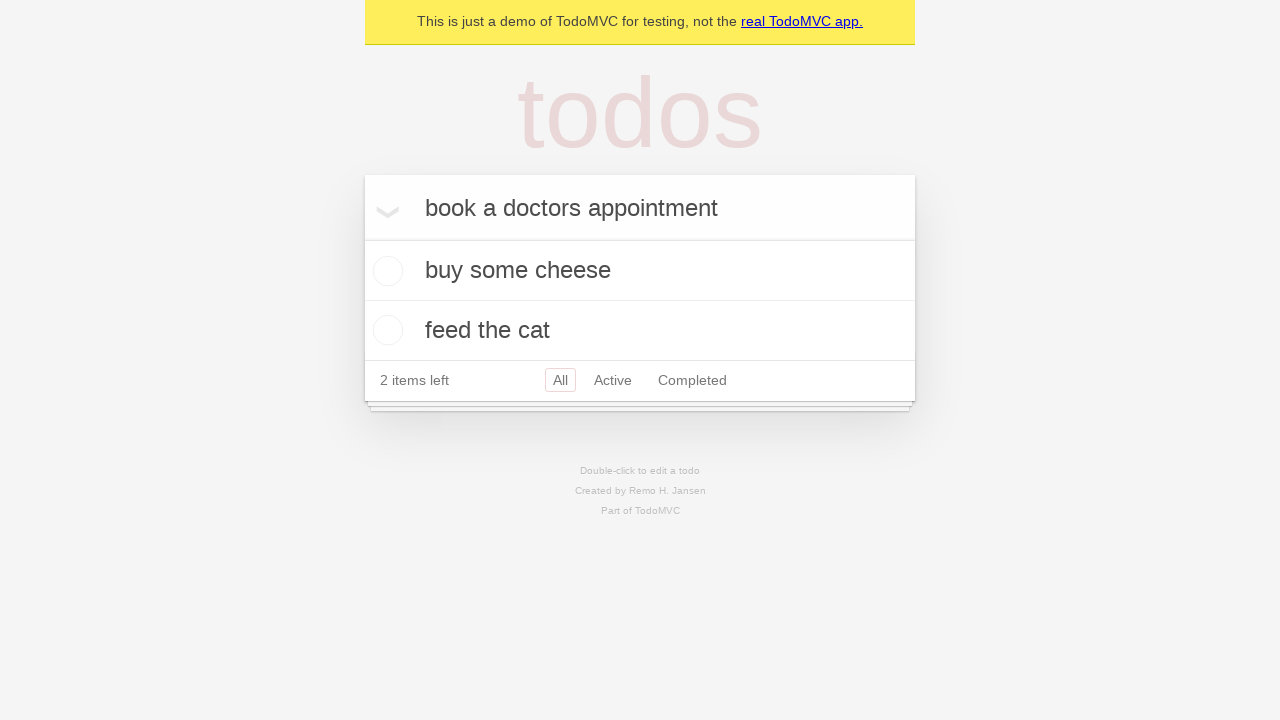

Pressed Enter to create third todo item on internal:attr=[placeholder="What needs to be done?"i]
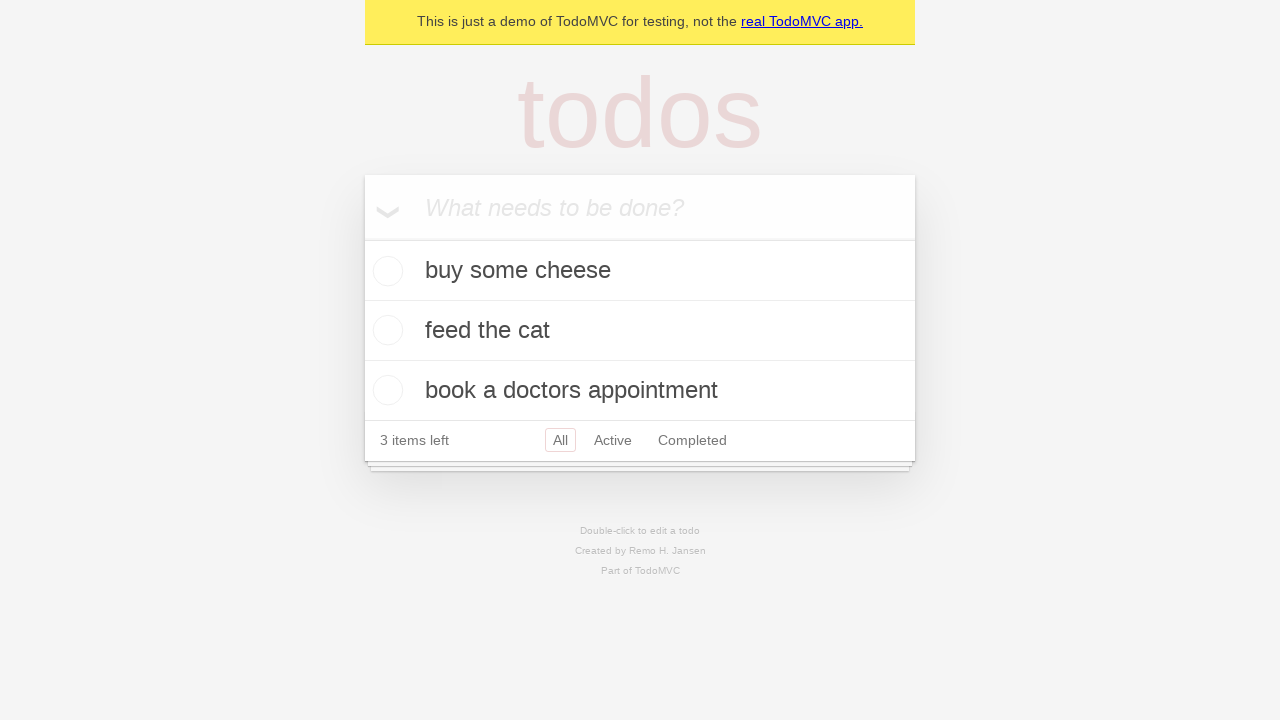

Checked the second todo item (feed the cat) as completed at (385, 330) on internal:testid=[data-testid="todo-item"s] >> nth=1 >> internal:role=checkbox
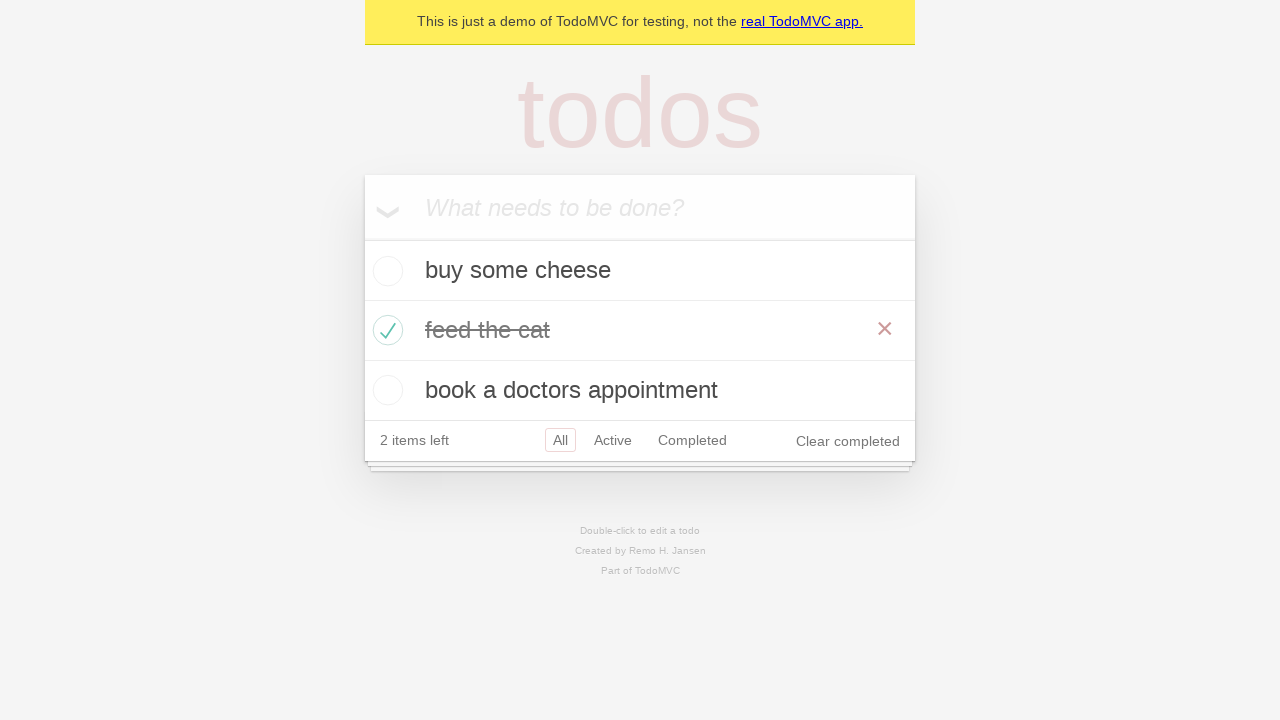

Clicked Completed filter to display only completed items at (692, 440) on internal:role=link[name="Completed"i]
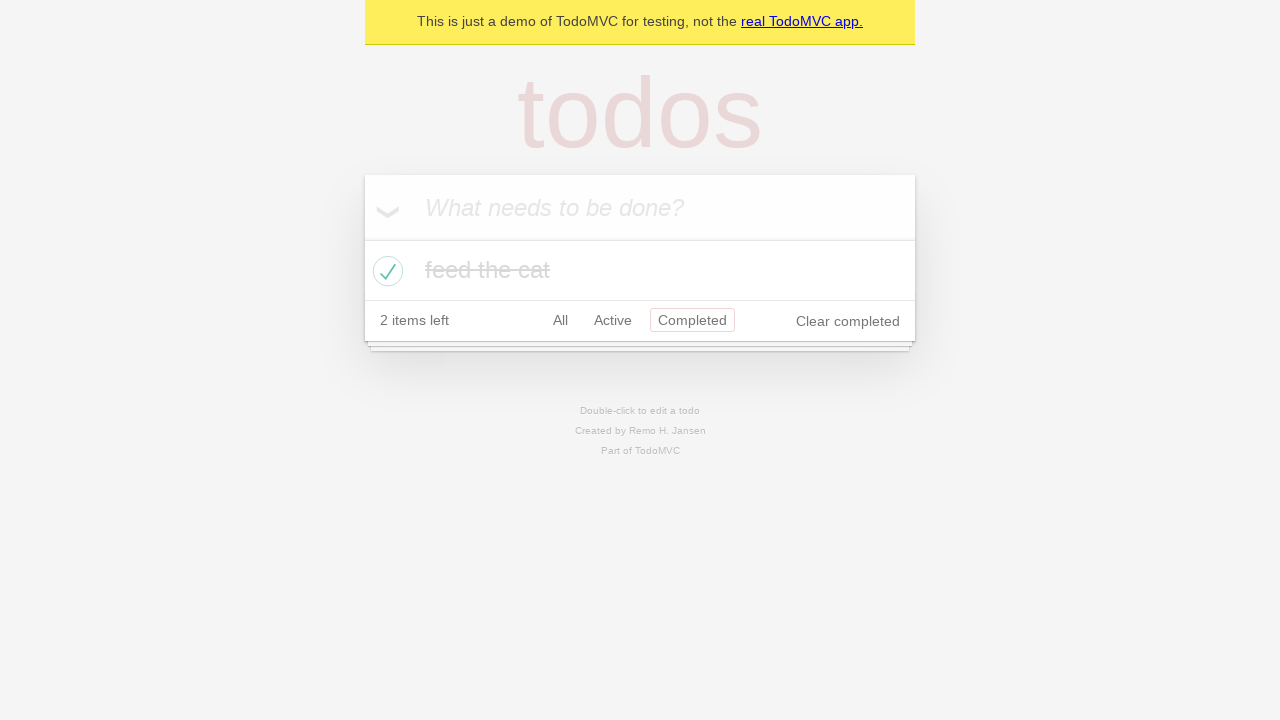

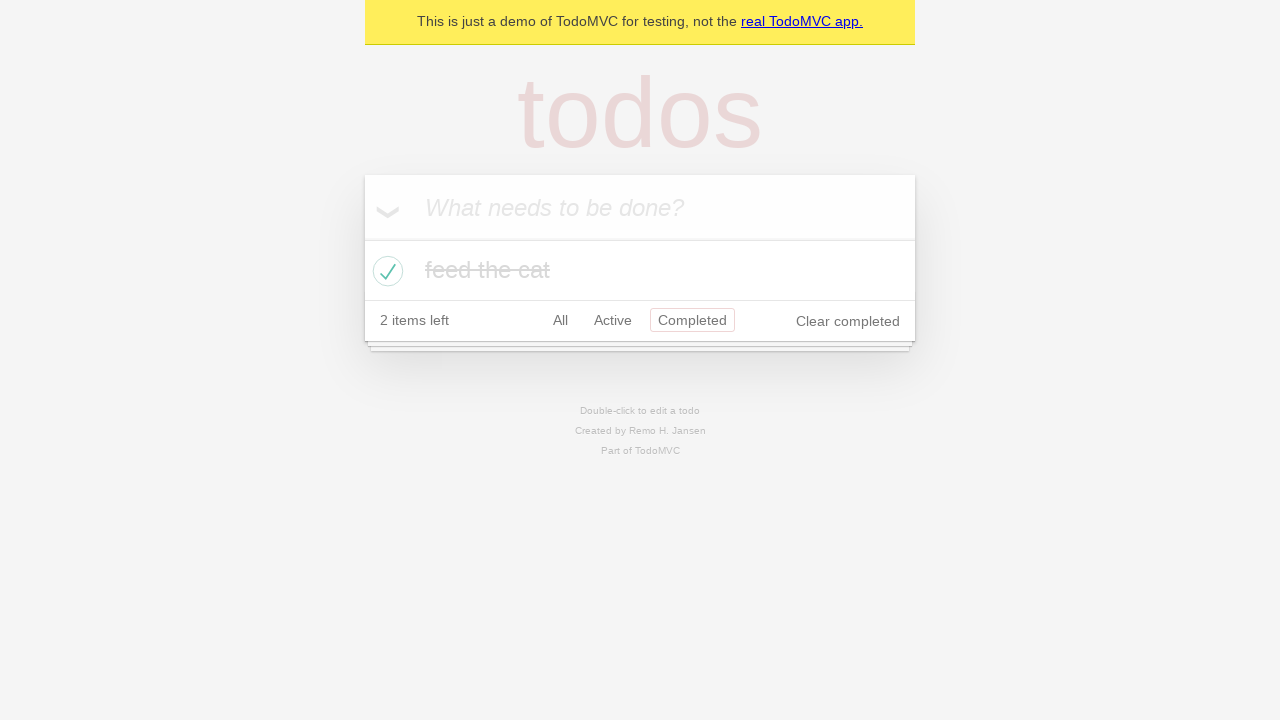